Tests inserting a pet name into the pet name input field in the appointment form

Starting URL: https://test-a-pet.vercel.app/

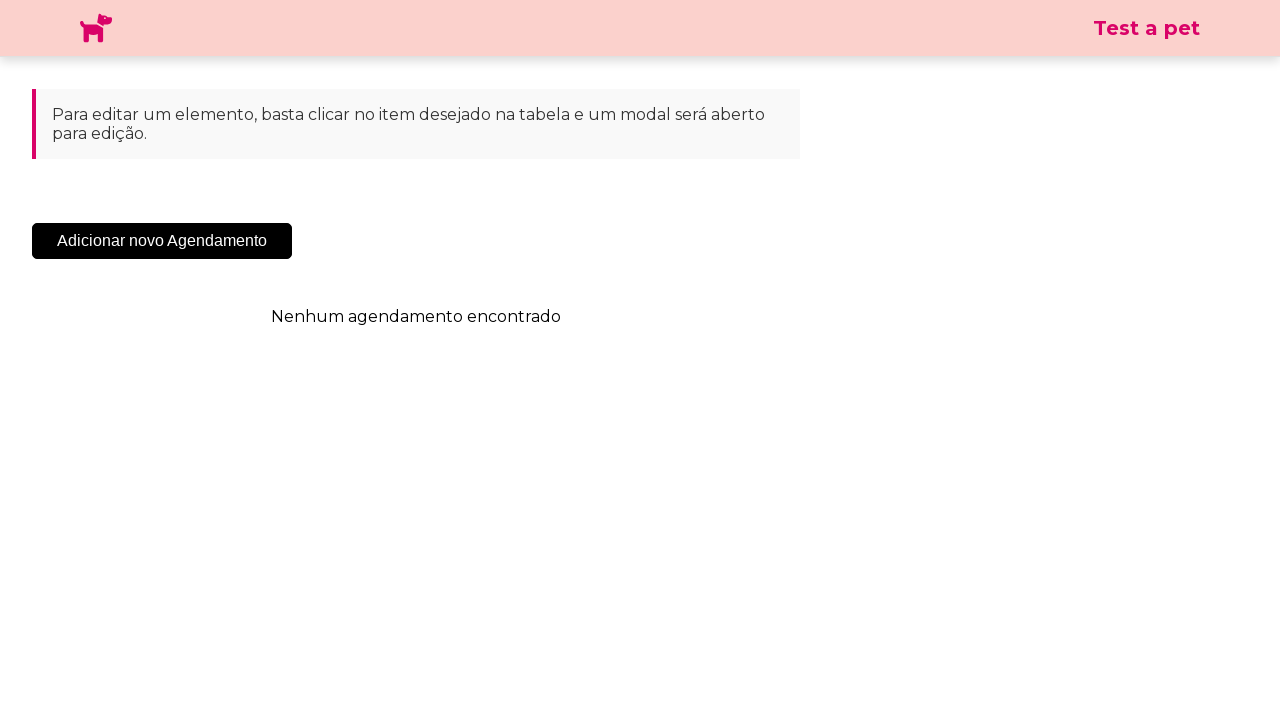

Clicked 'Add New Appointment' button at (162, 241) on .sc-cHqXqK.kZzwzX
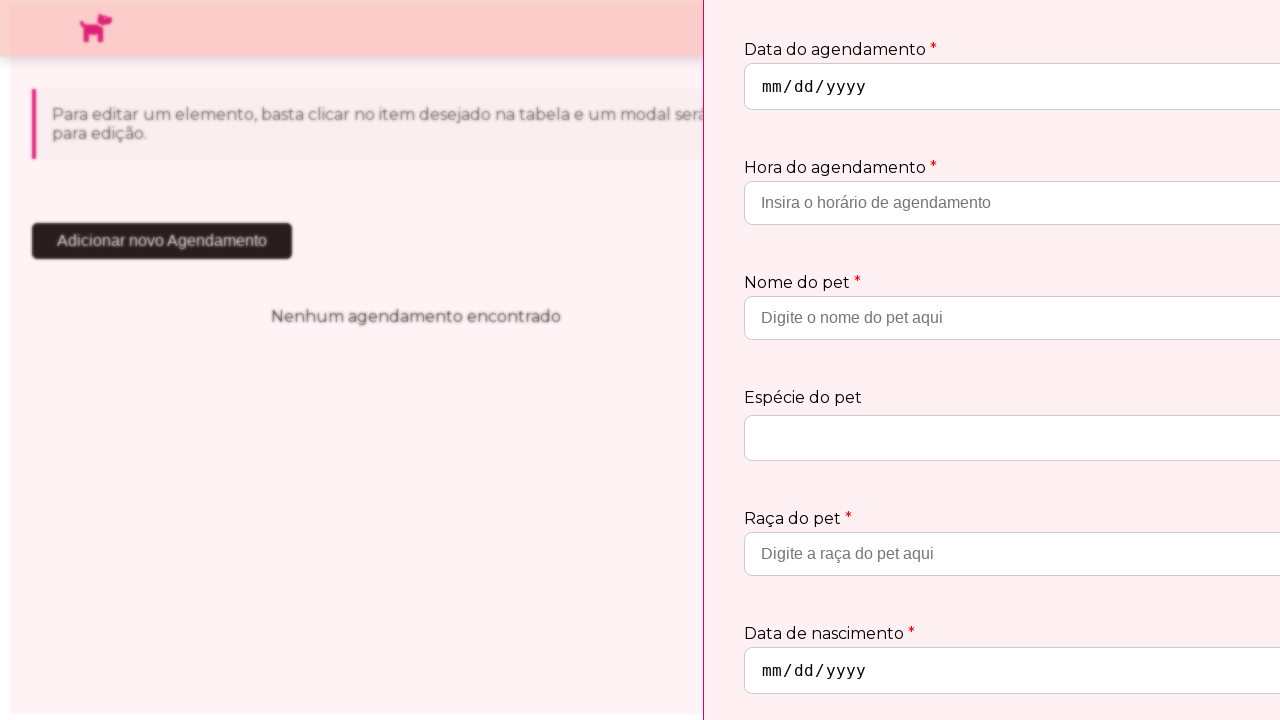

Pet name input field appeared in appointment form modal
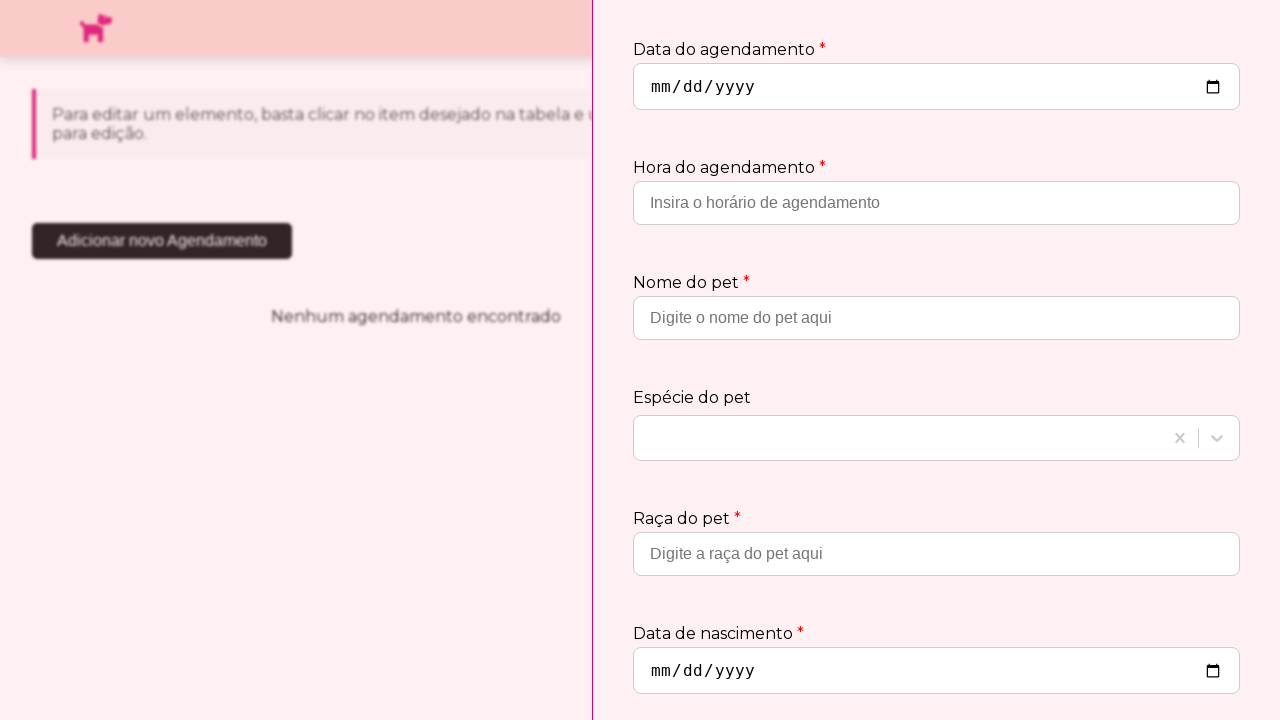

Filled pet name field with 'Rex' on input[placeholder='Digite o nome do pet aqui']
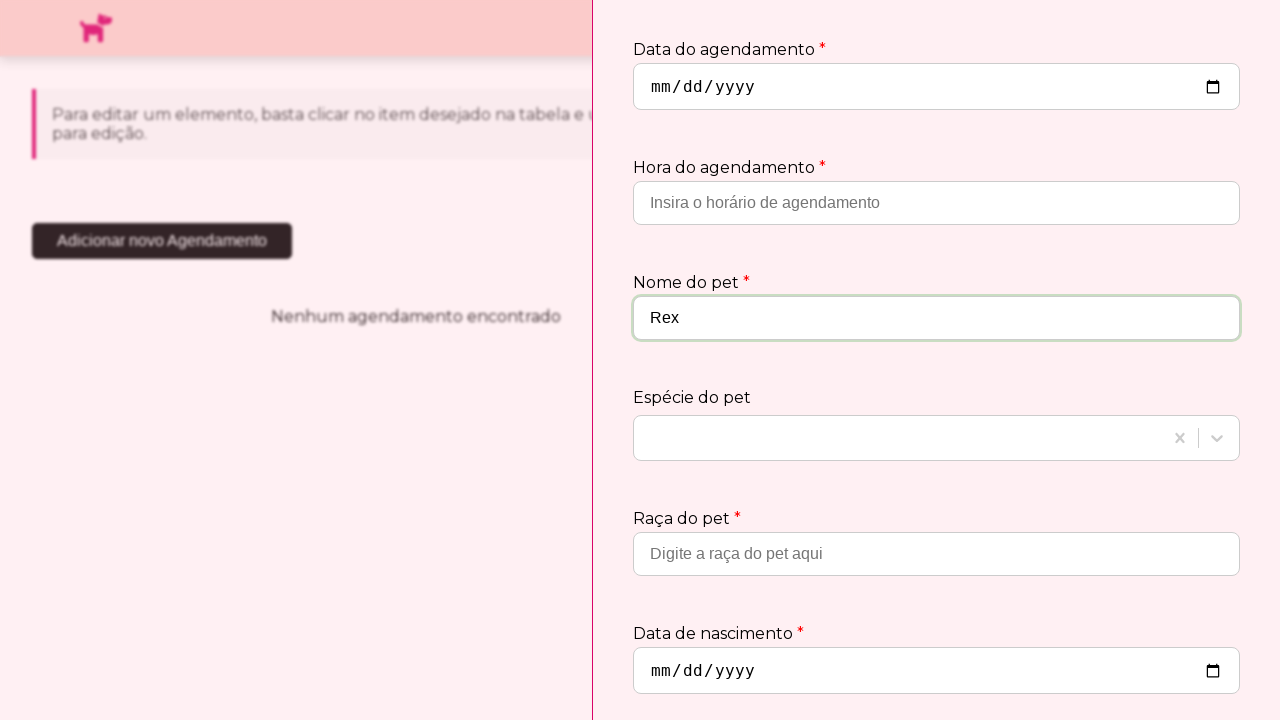

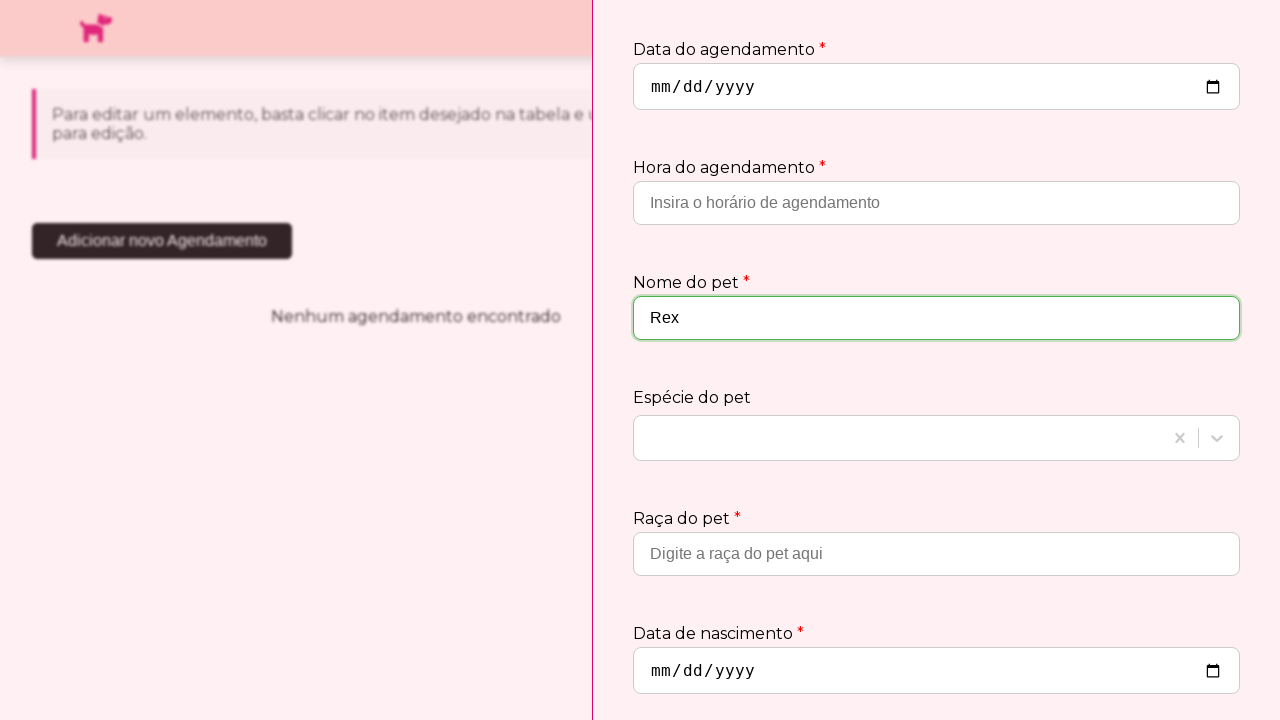